Tests scrolling functionality on the Selenium downloads page by scrolling up, down, to specific elements, and taking a screenshot

Starting URL: https://www.selenium.dev/downloads/

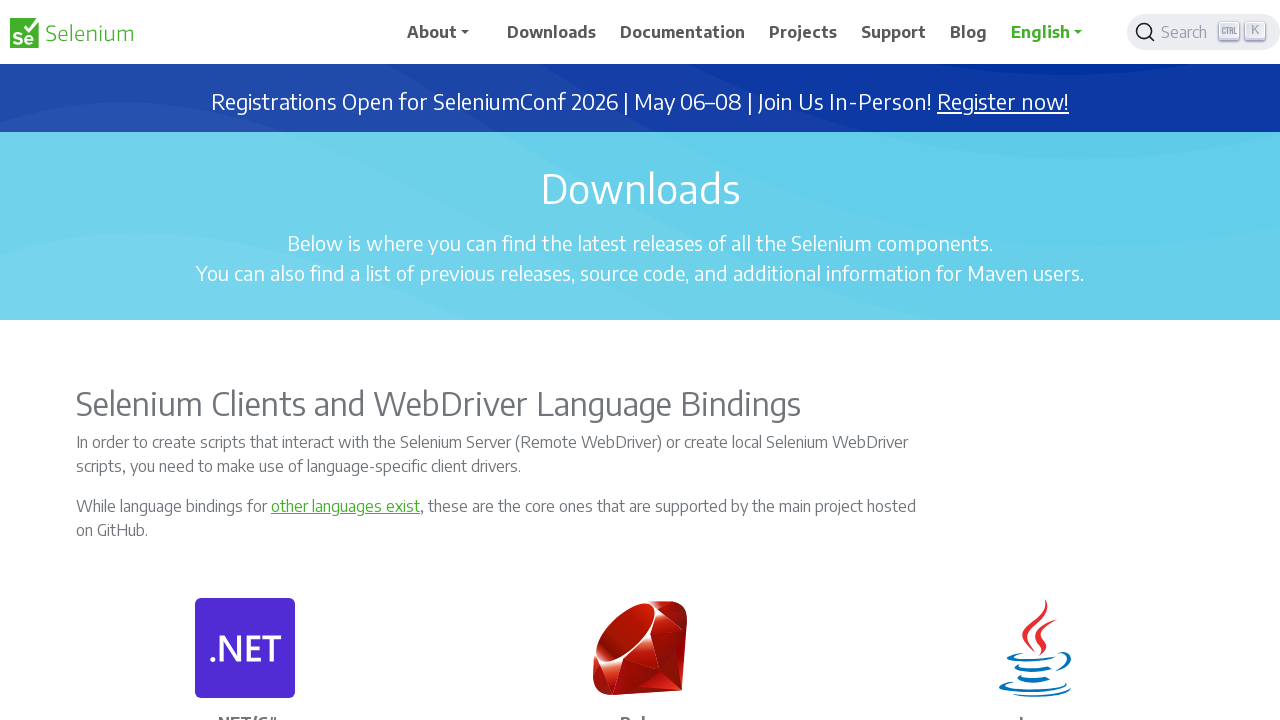

Scrolled down 500 pixels on Selenium downloads page
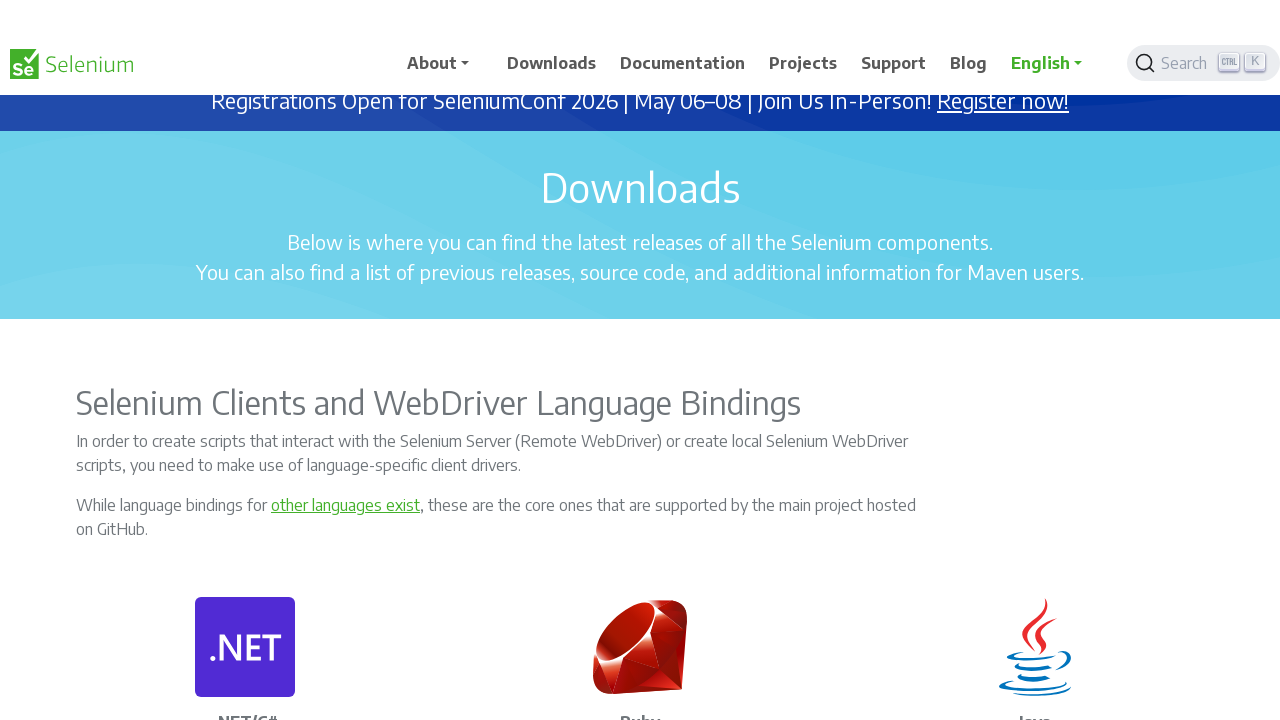

Waited 2 seconds after scrolling down
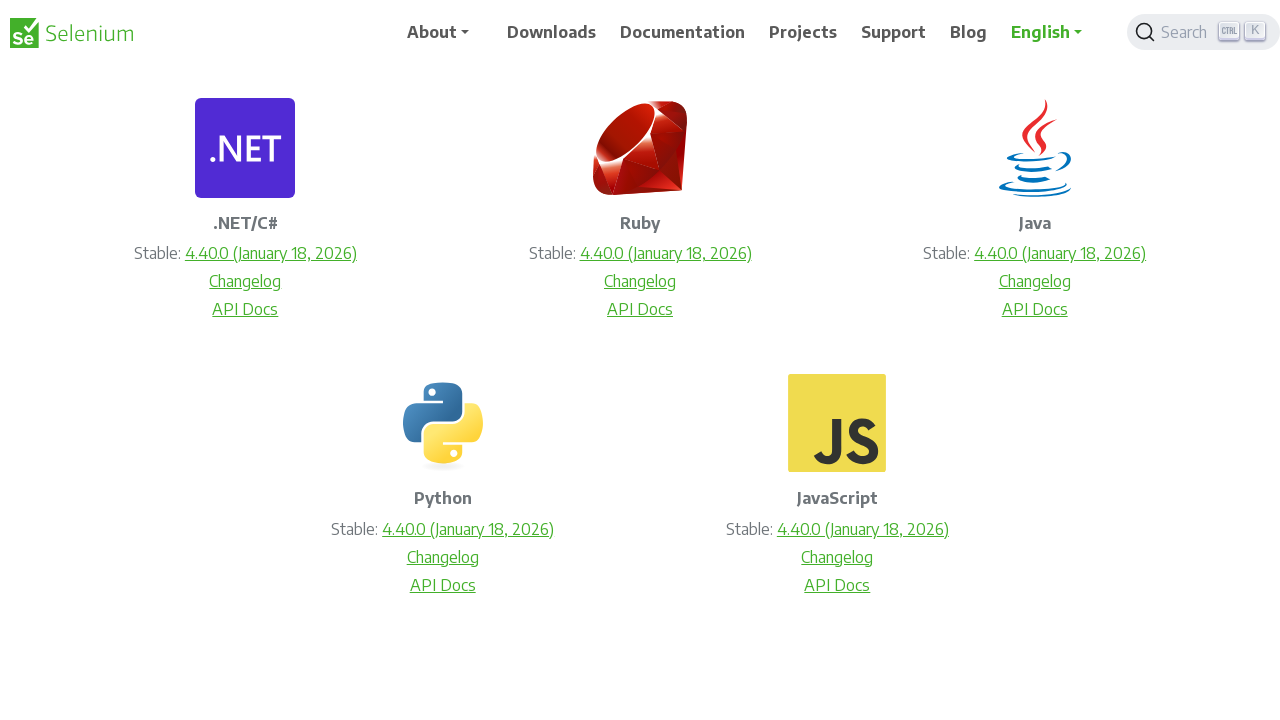

Scrolled up 500 pixels
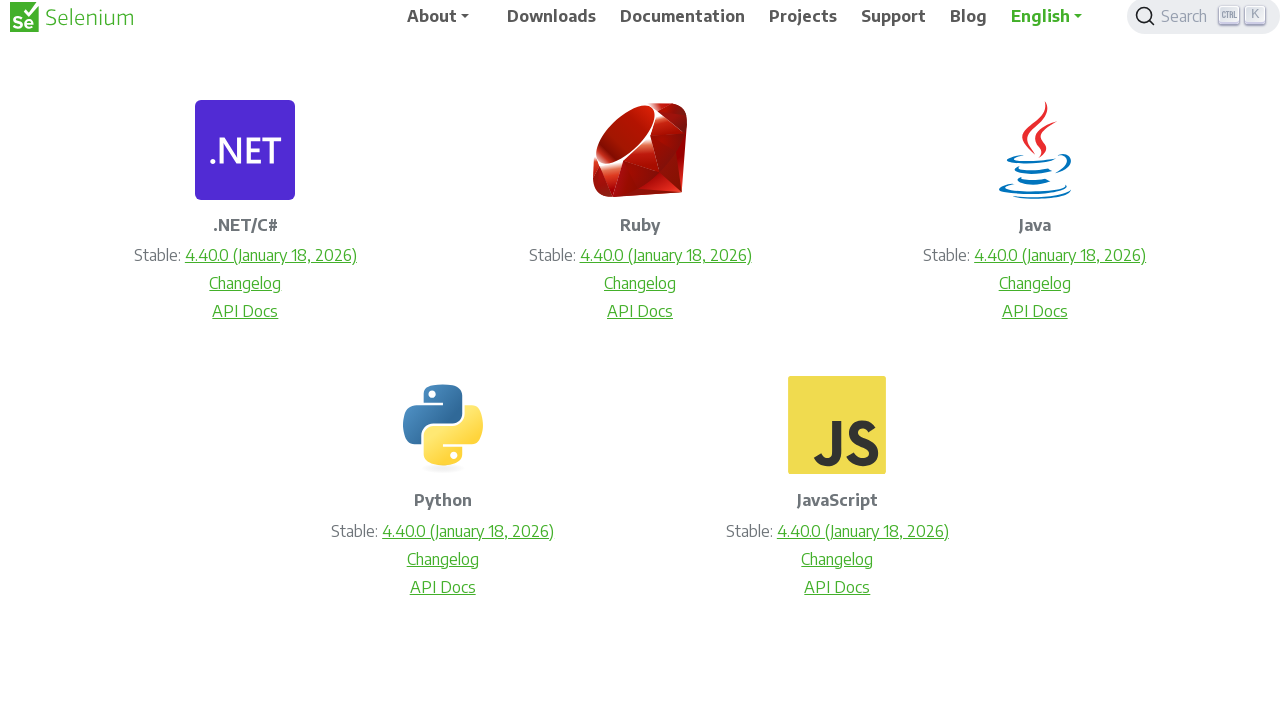

Waited 2 seconds after scrolling up
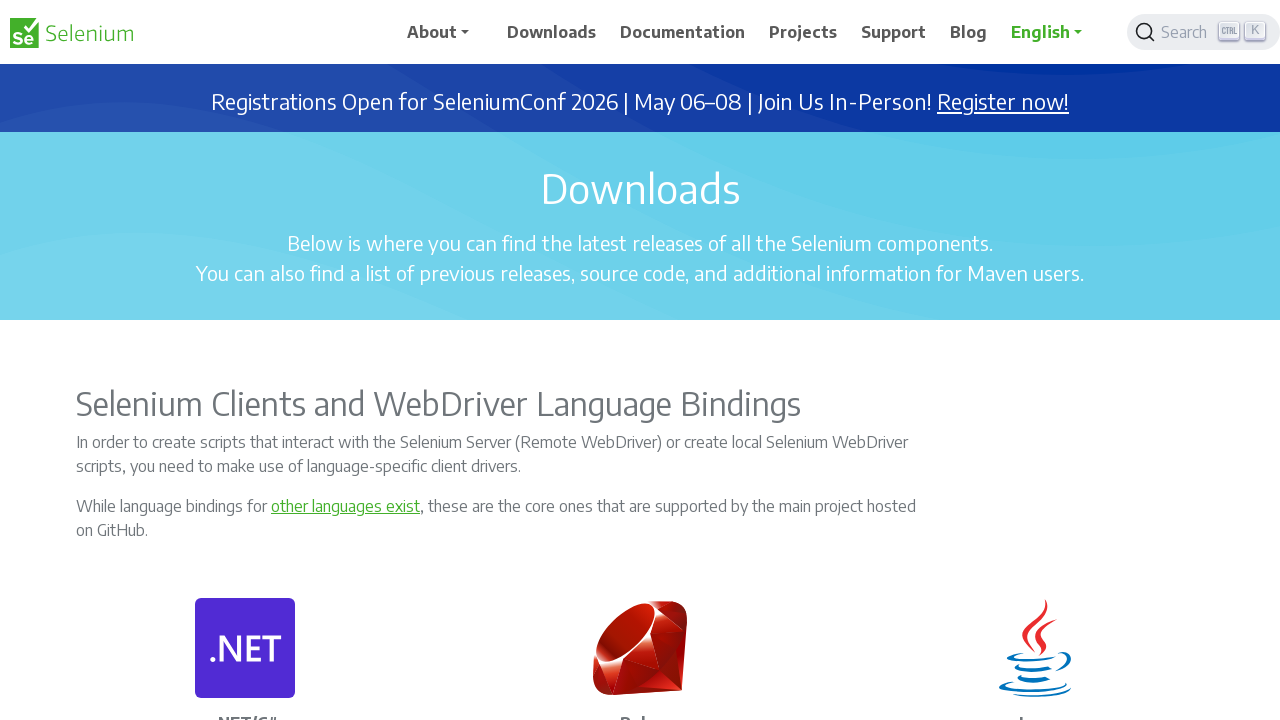

Scrolled to bottom of page
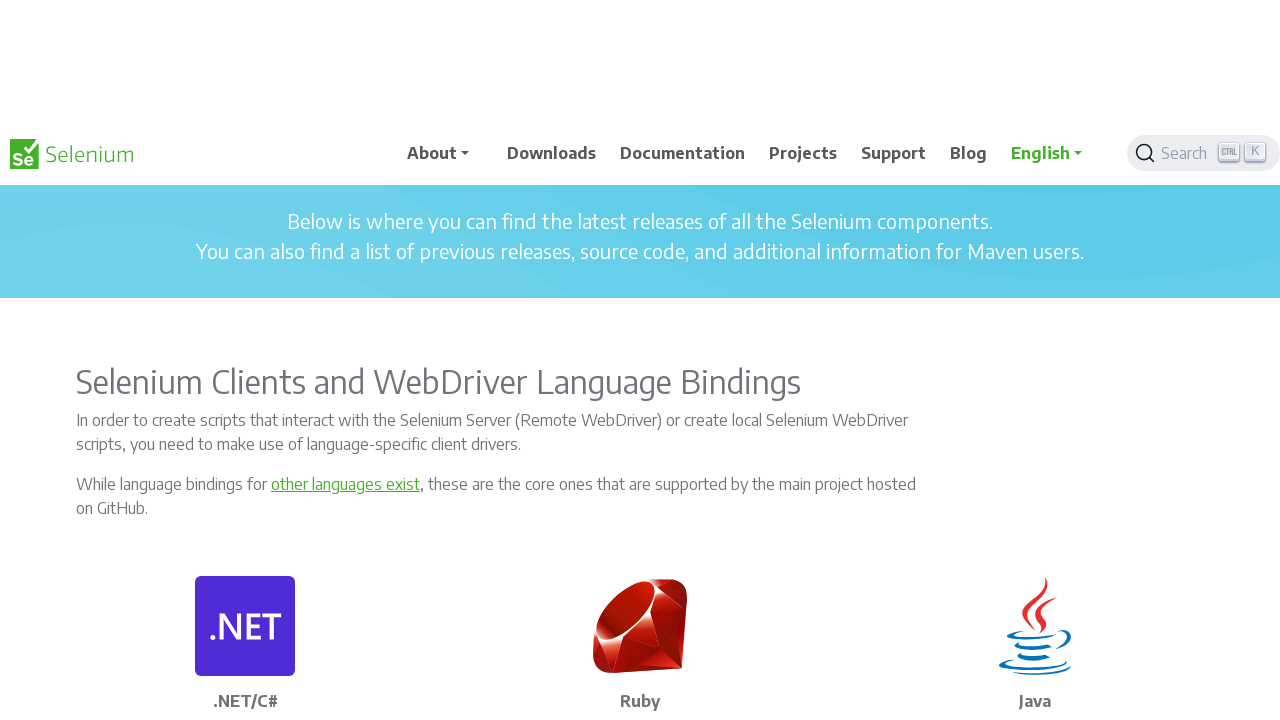

Waited 2 seconds after scrolling to bottom
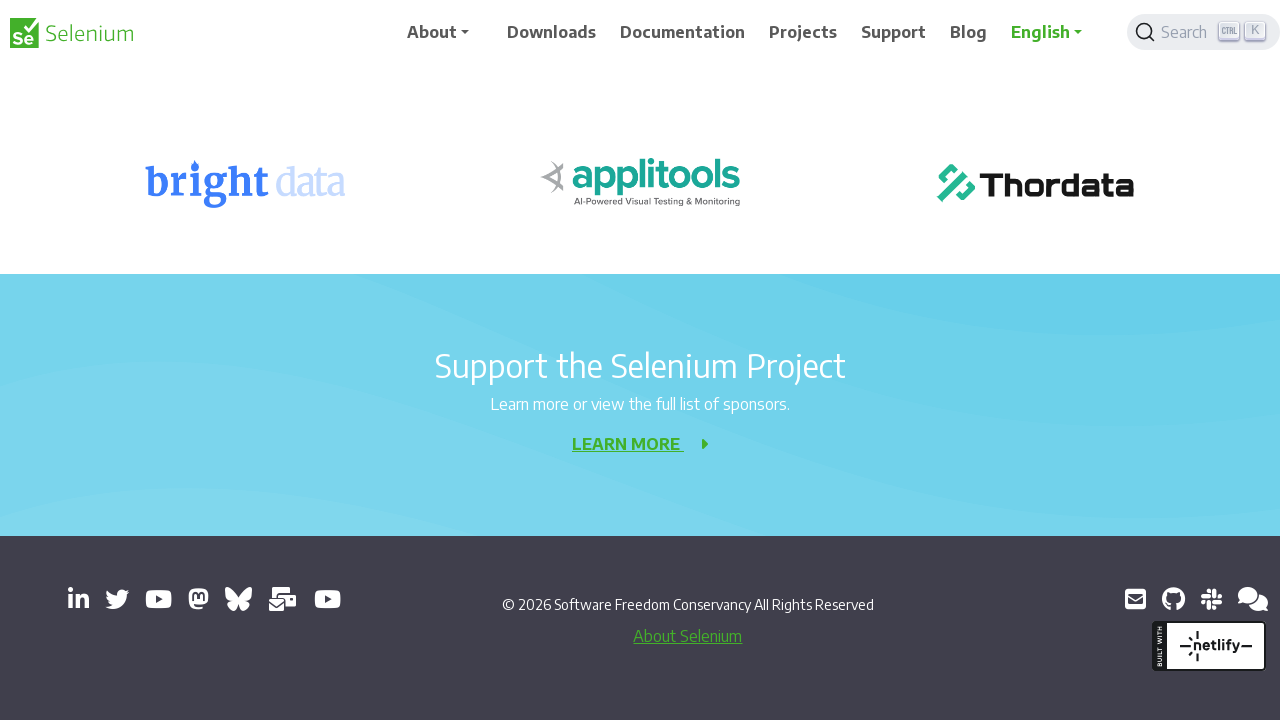

Scrolled to top of page
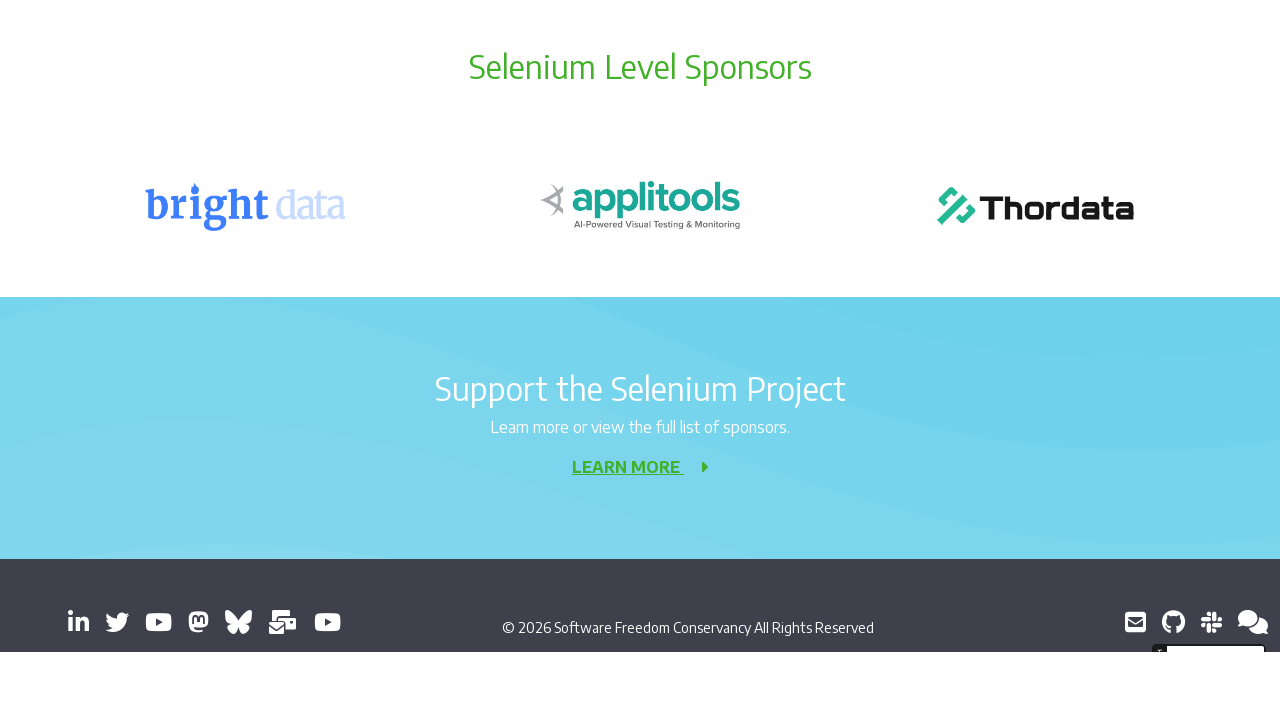

Waited 2 seconds after scrolling to top
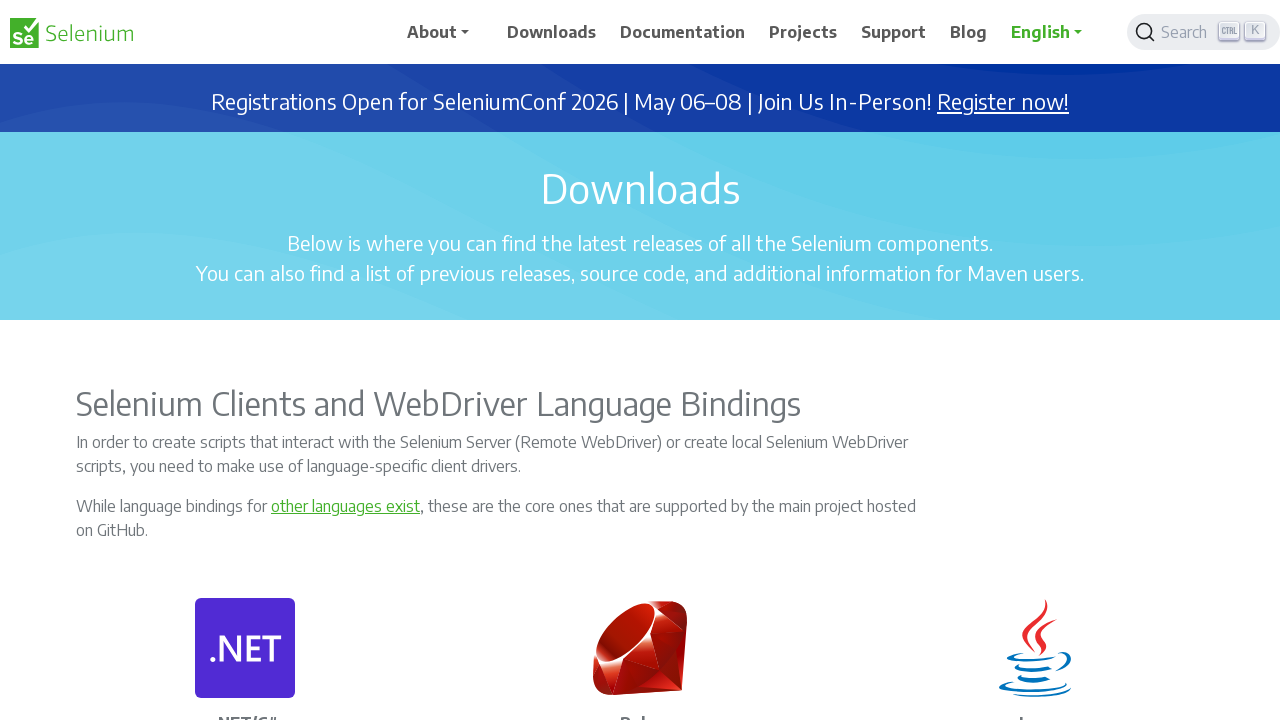

Located first card title heading element
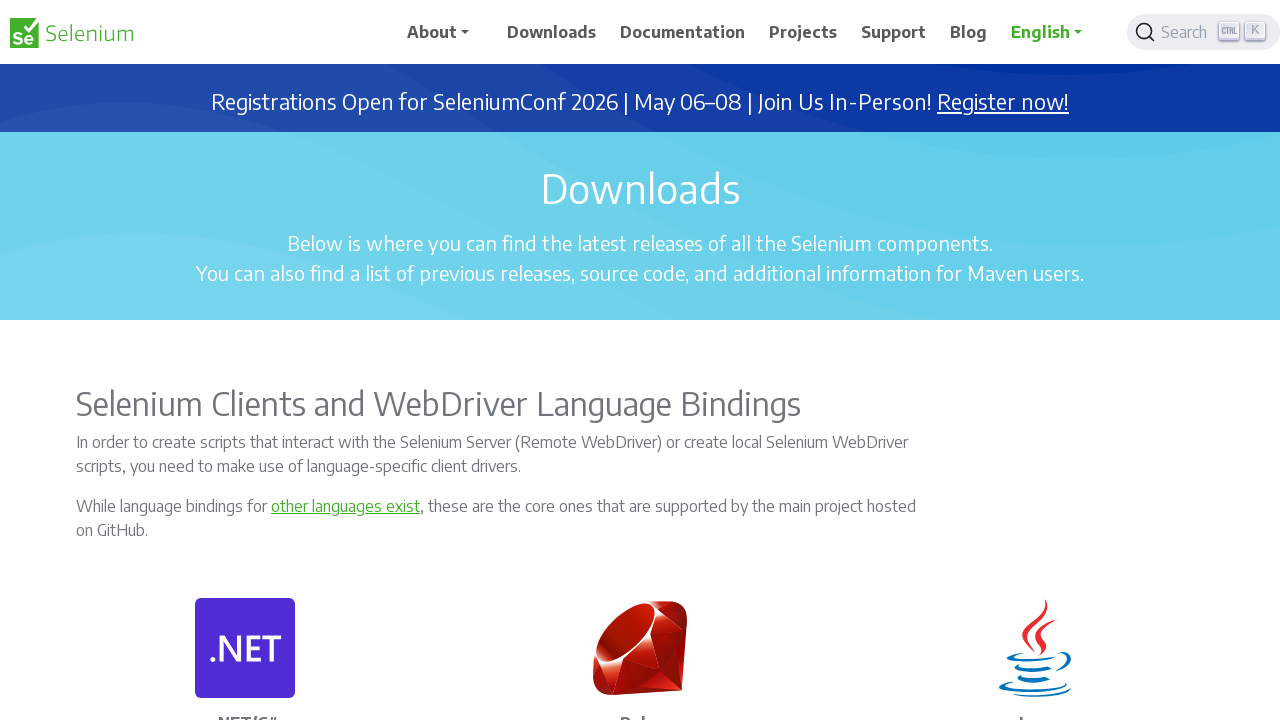

Scrolled to specific card title element
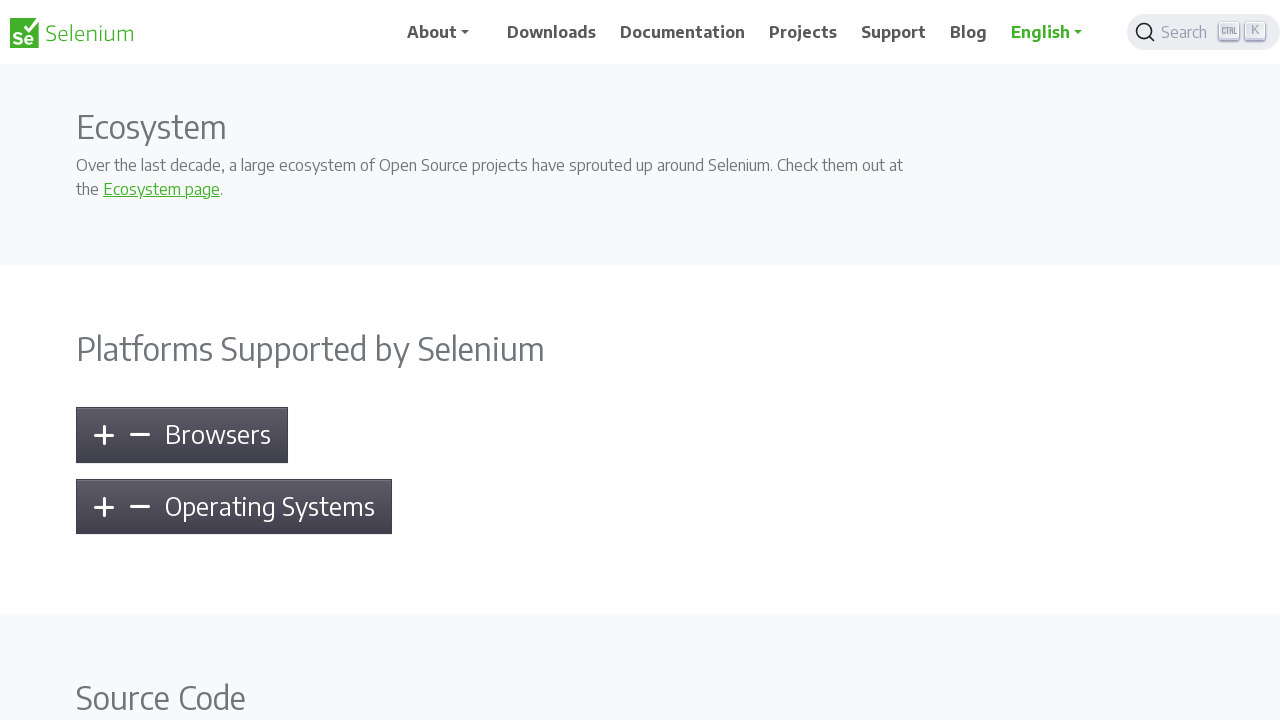

Waited 2 seconds after scrolling to element
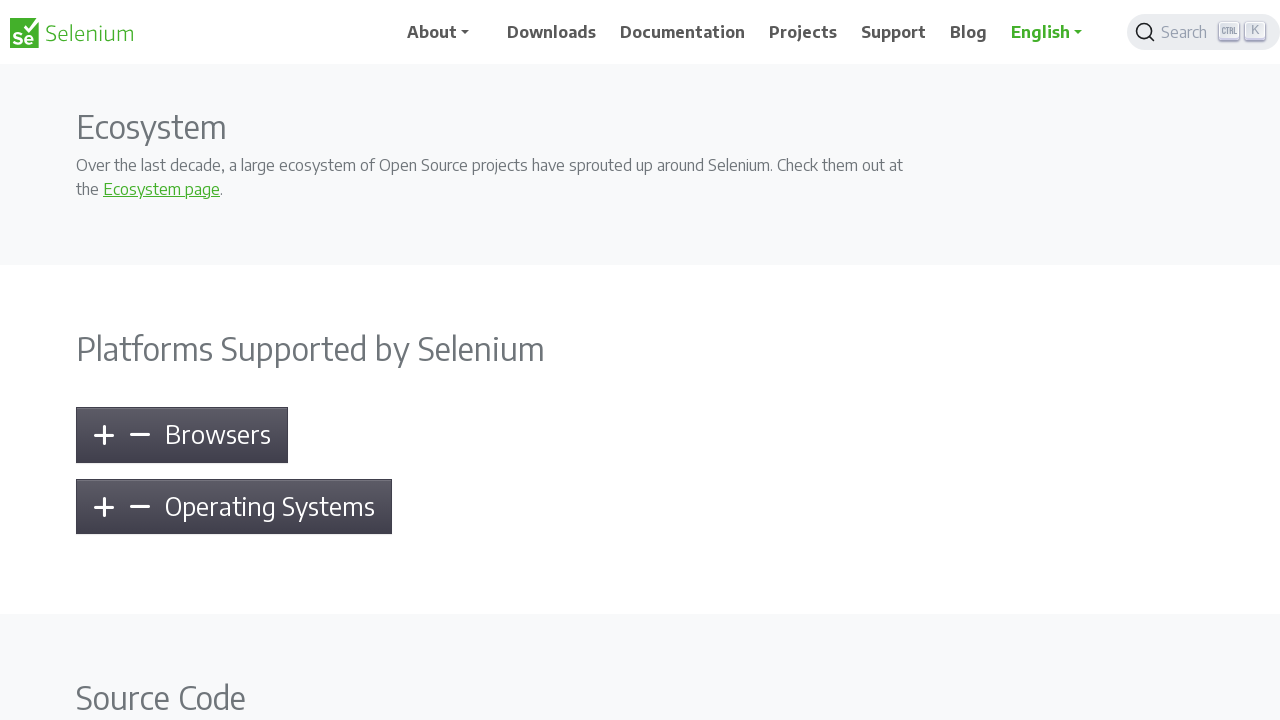

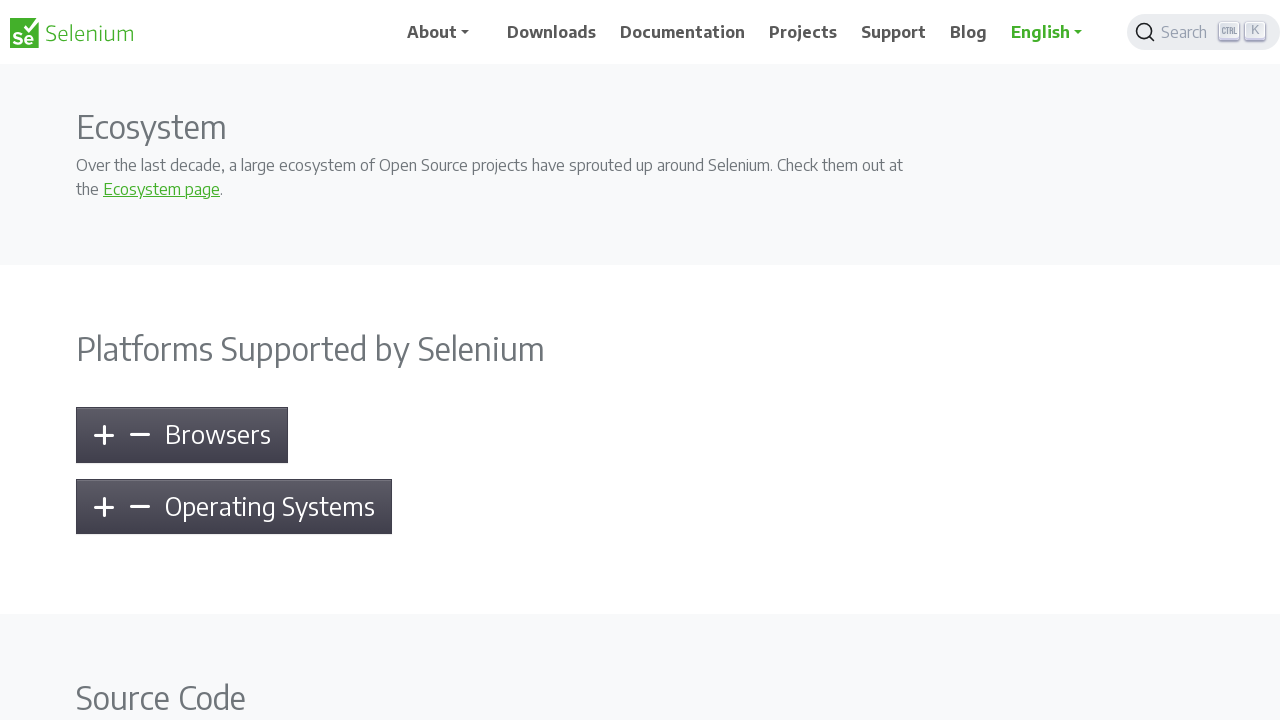